Tests checkbox interactions by selecting all unchecked checkboxes

Starting URL: https://the-internet.herokuapp.com/checkboxes

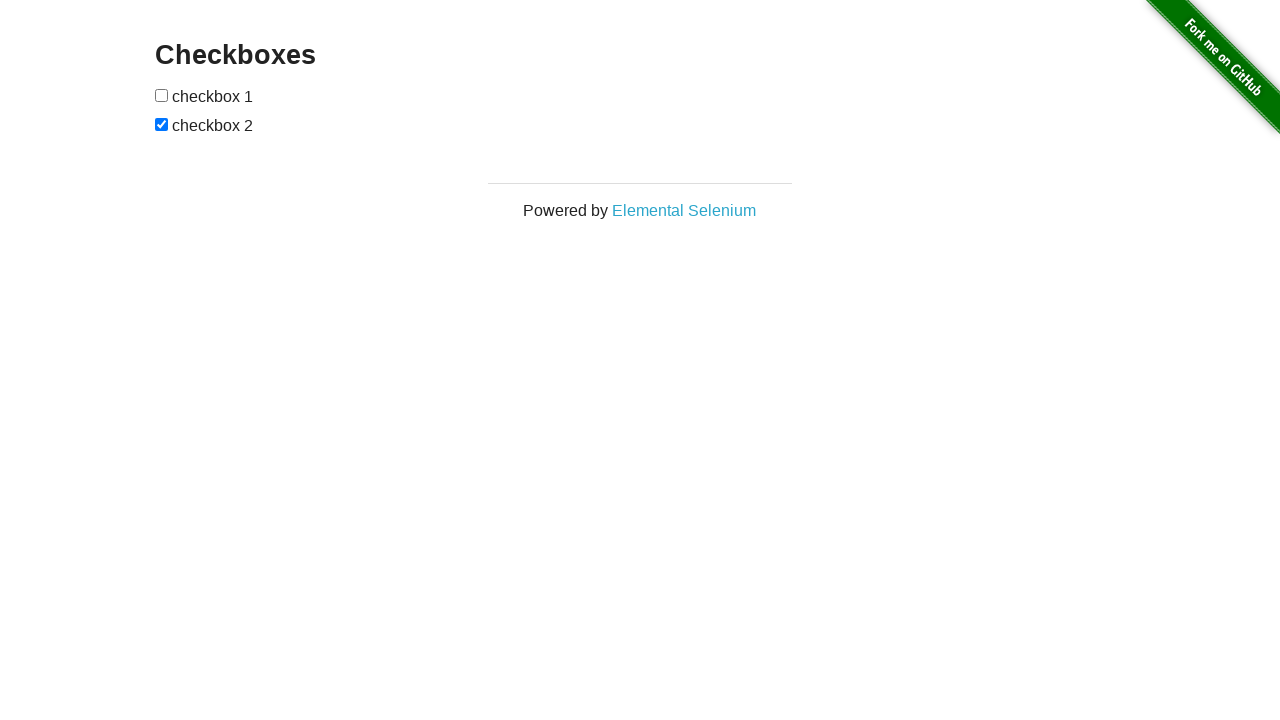

Waited for checkboxes form to load
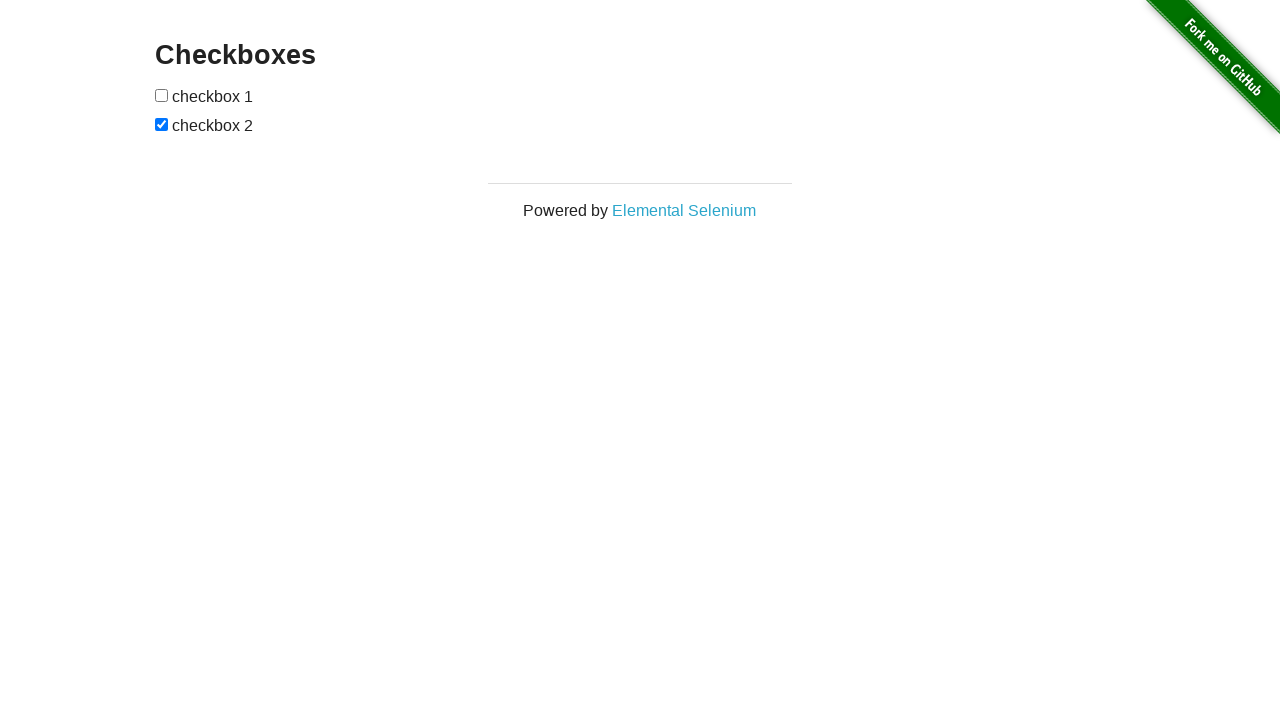

Retrieved all checkbox elements from the form
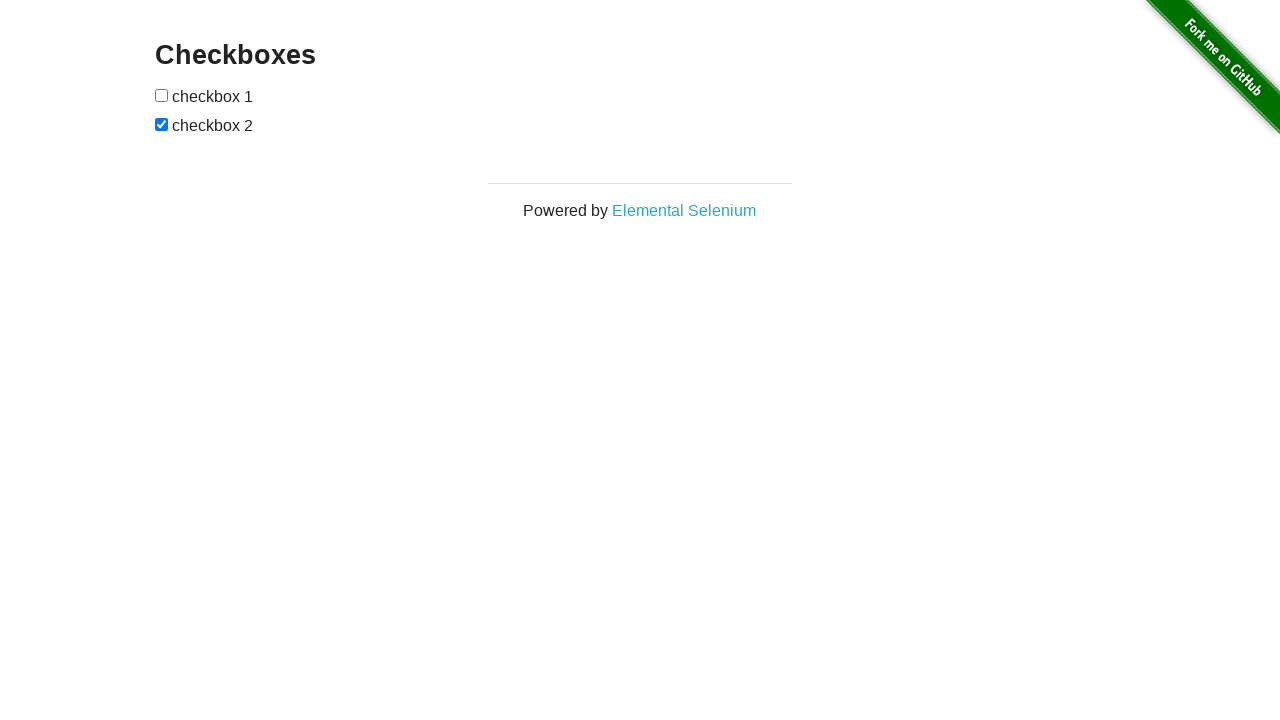

Clicked an unchecked checkbox to select it at (162, 95) on xpath=//form[@id='checkboxes']/input >> nth=0
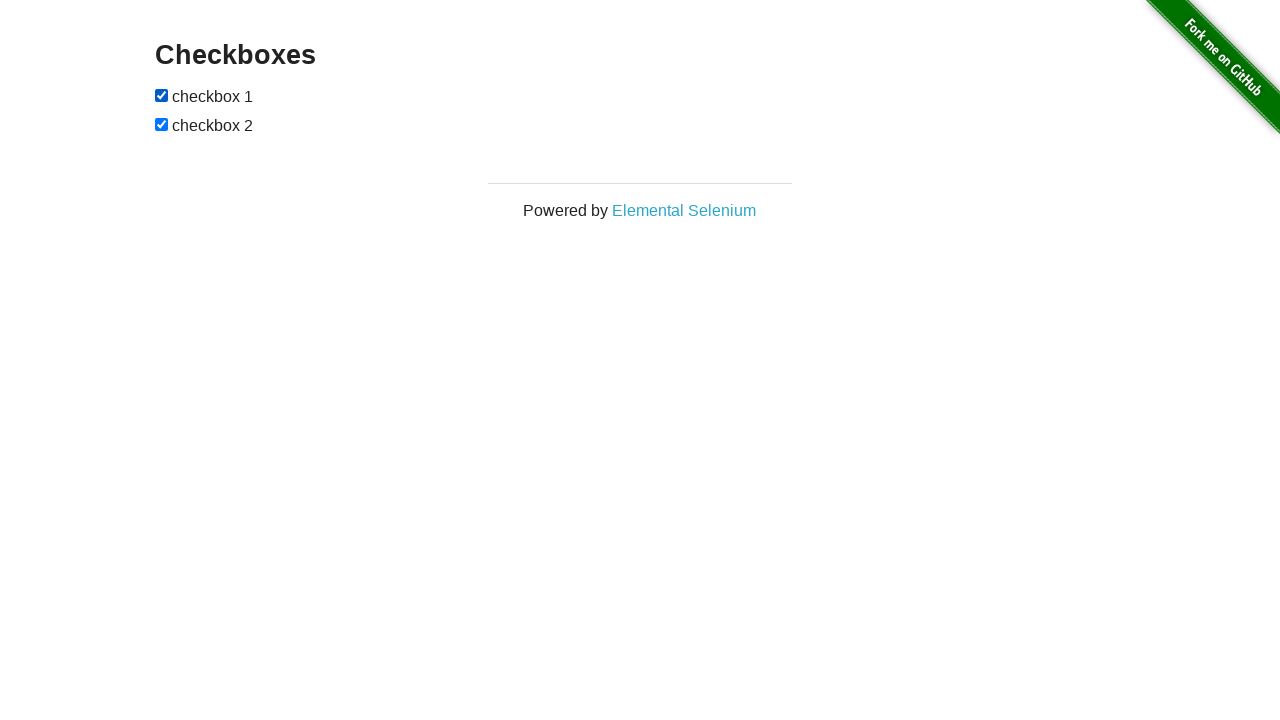

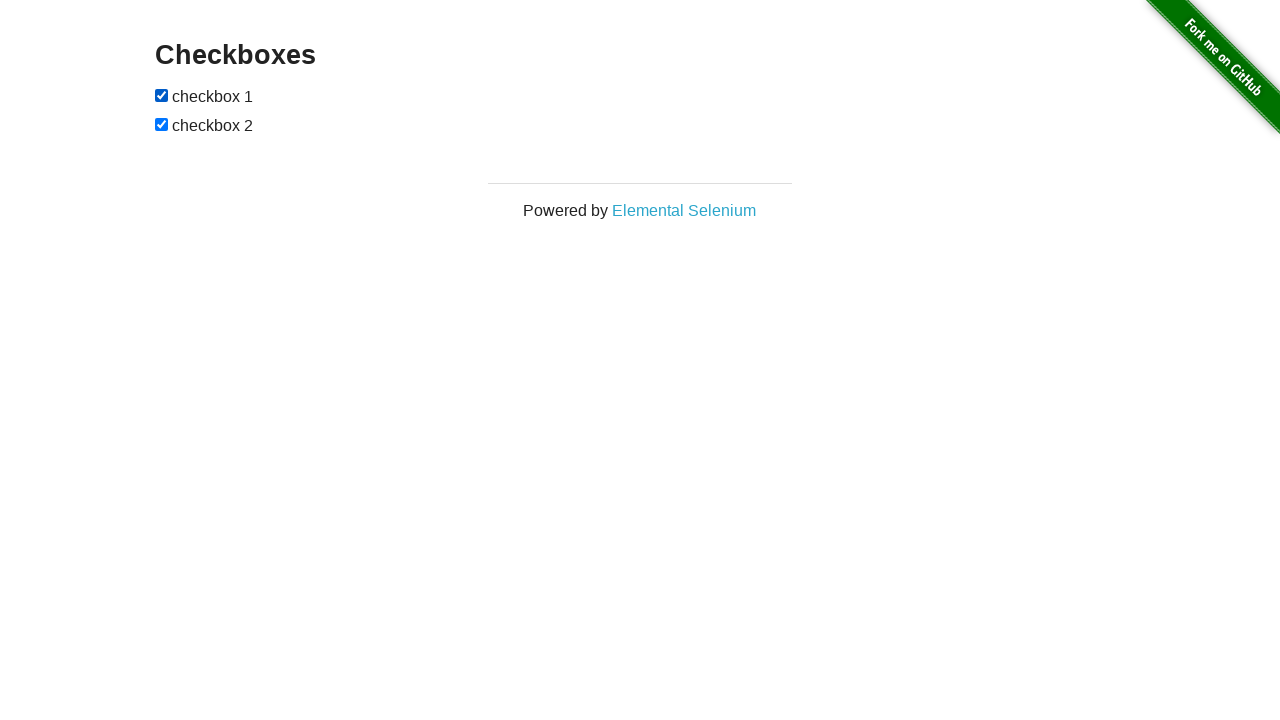